Tests that the Clear completed button displays correct text when items are completed

Starting URL: https://demo.playwright.dev/todomvc

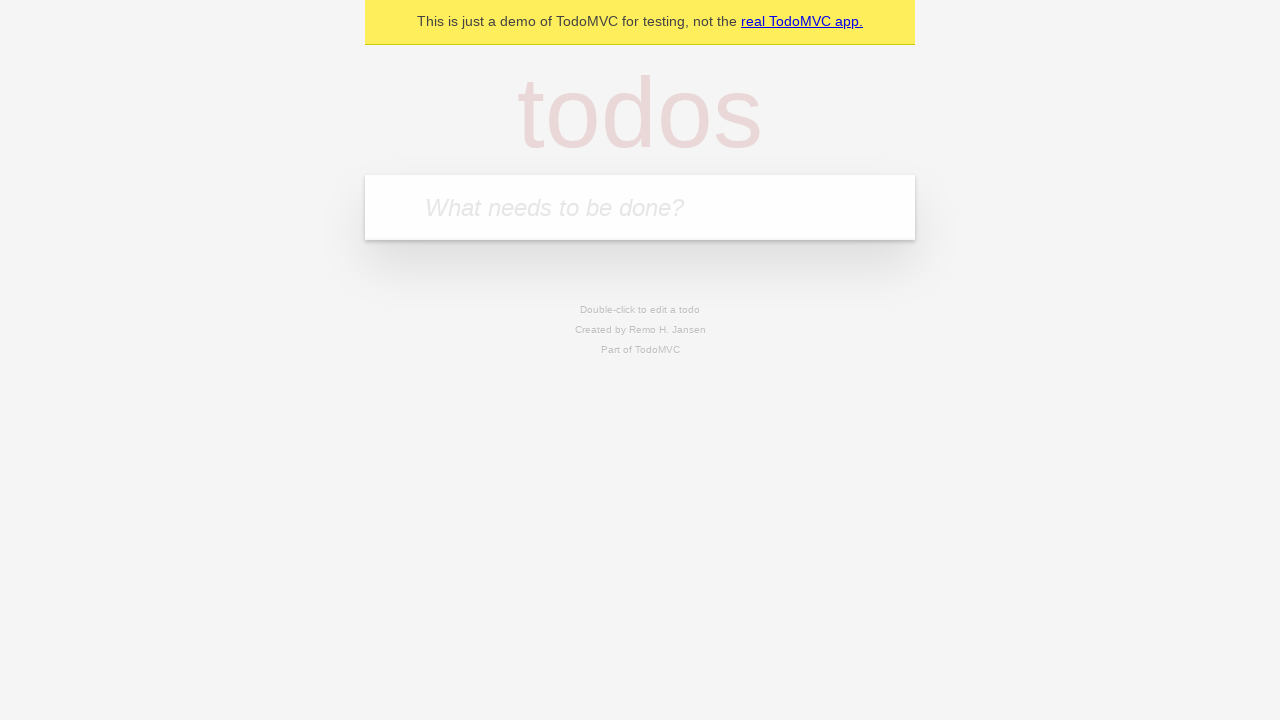

Filled todo input with 'buy some cheese' on internal:attr=[placeholder="What needs to be done?"i]
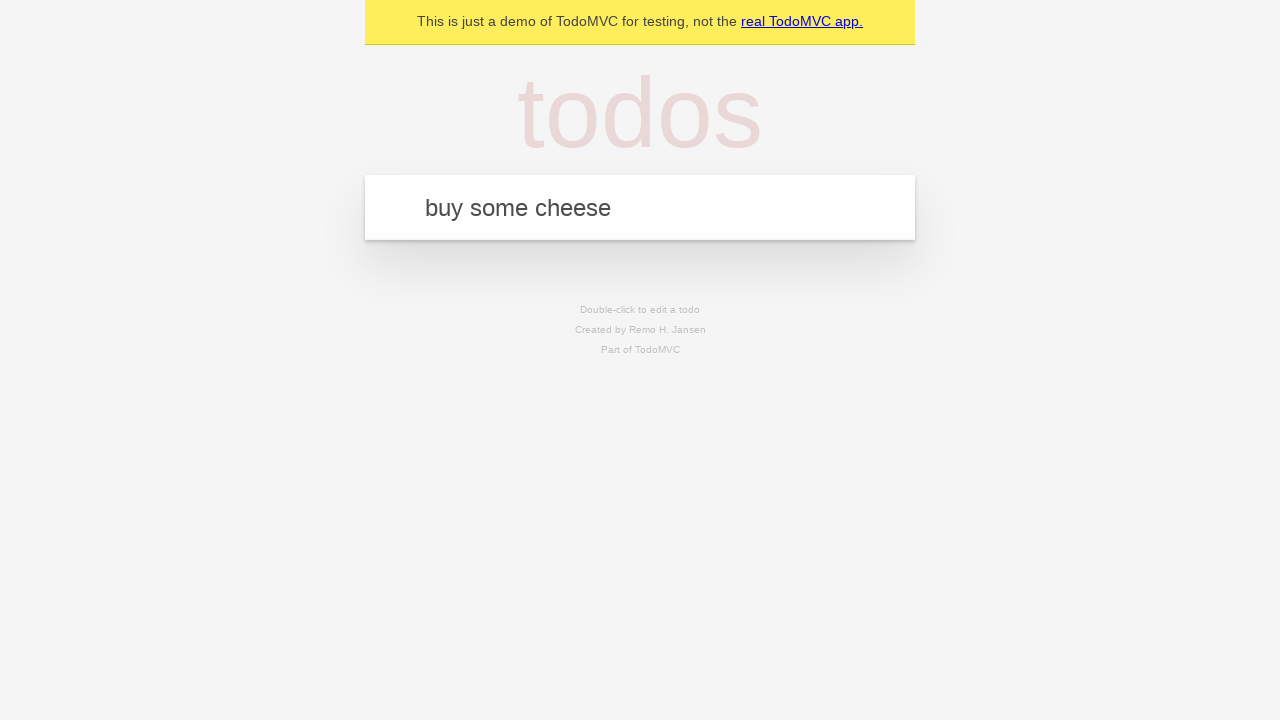

Pressed Enter to create first todo on internal:attr=[placeholder="What needs to be done?"i]
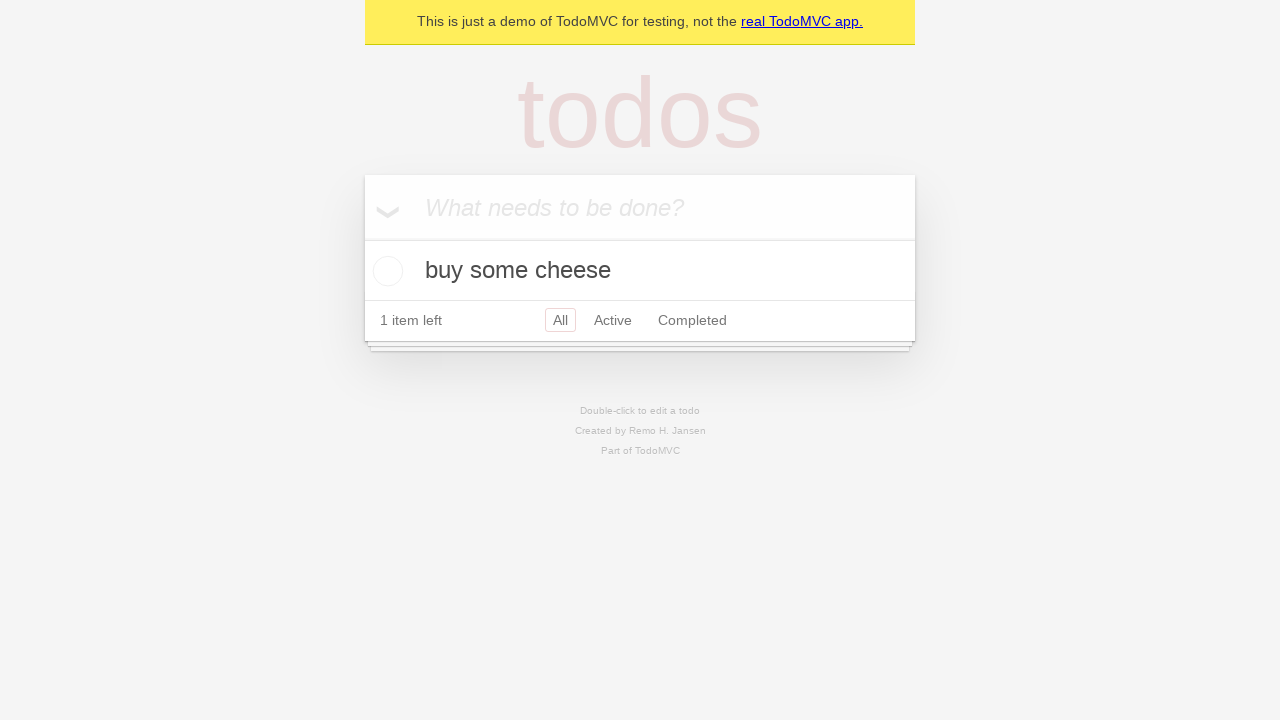

Filled todo input with 'feed the cat' on internal:attr=[placeholder="What needs to be done?"i]
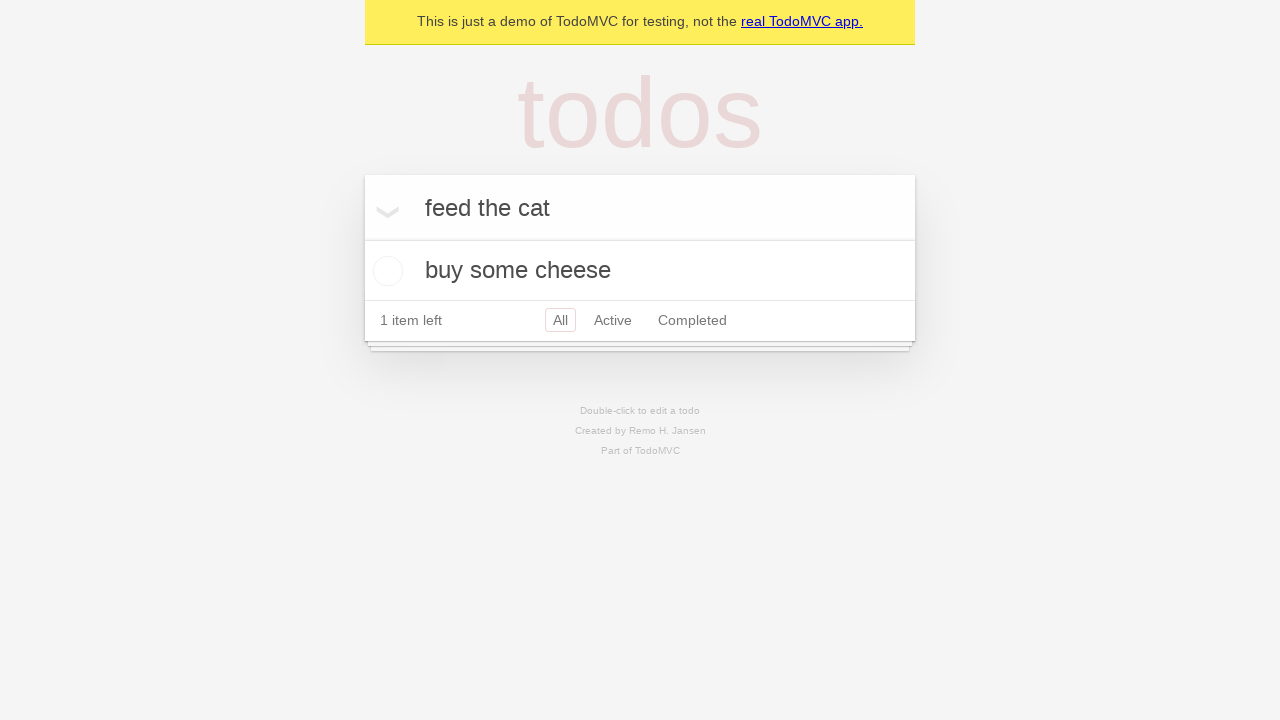

Pressed Enter to create second todo on internal:attr=[placeholder="What needs to be done?"i]
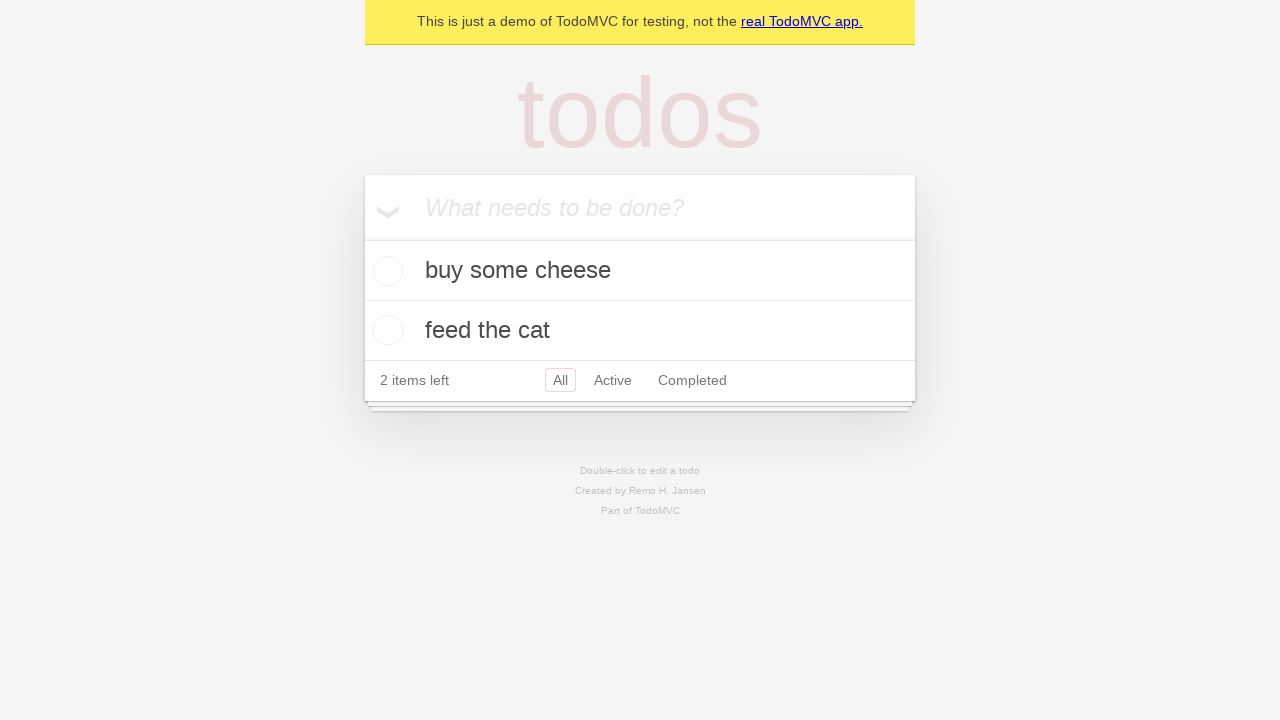

Filled todo input with 'book a doctors appointment' on internal:attr=[placeholder="What needs to be done?"i]
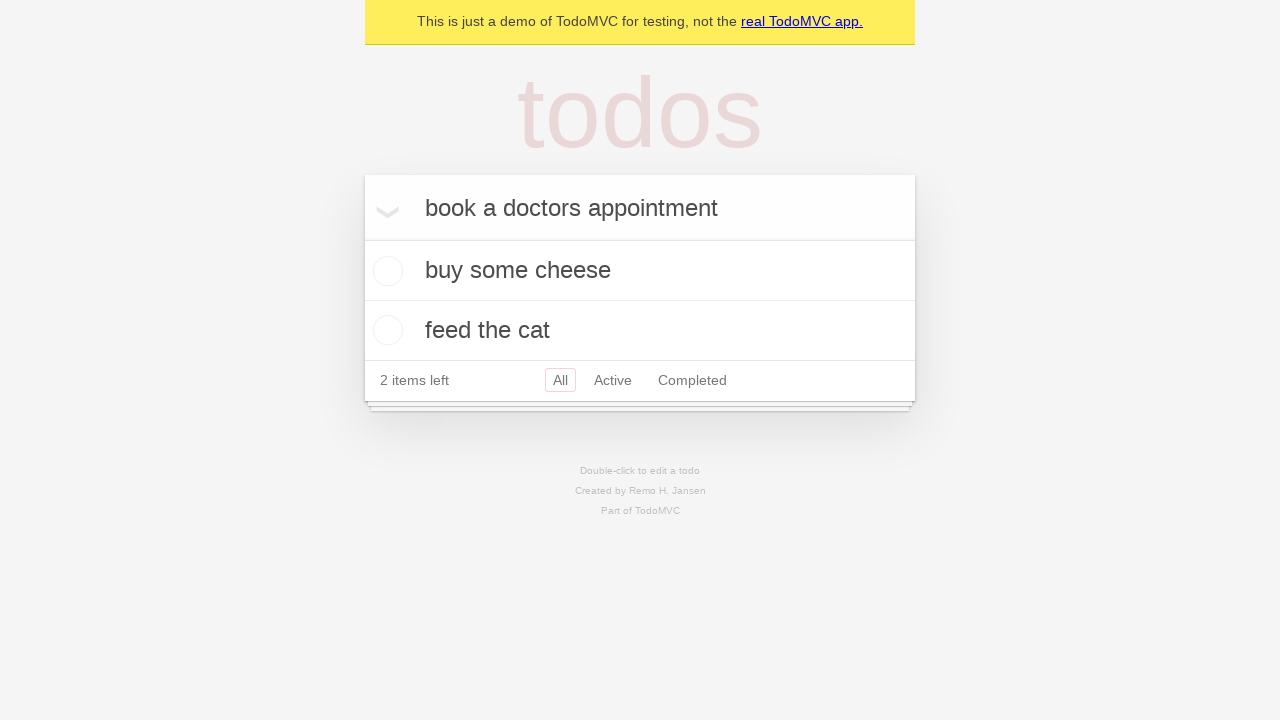

Pressed Enter to create third todo on internal:attr=[placeholder="What needs to be done?"i]
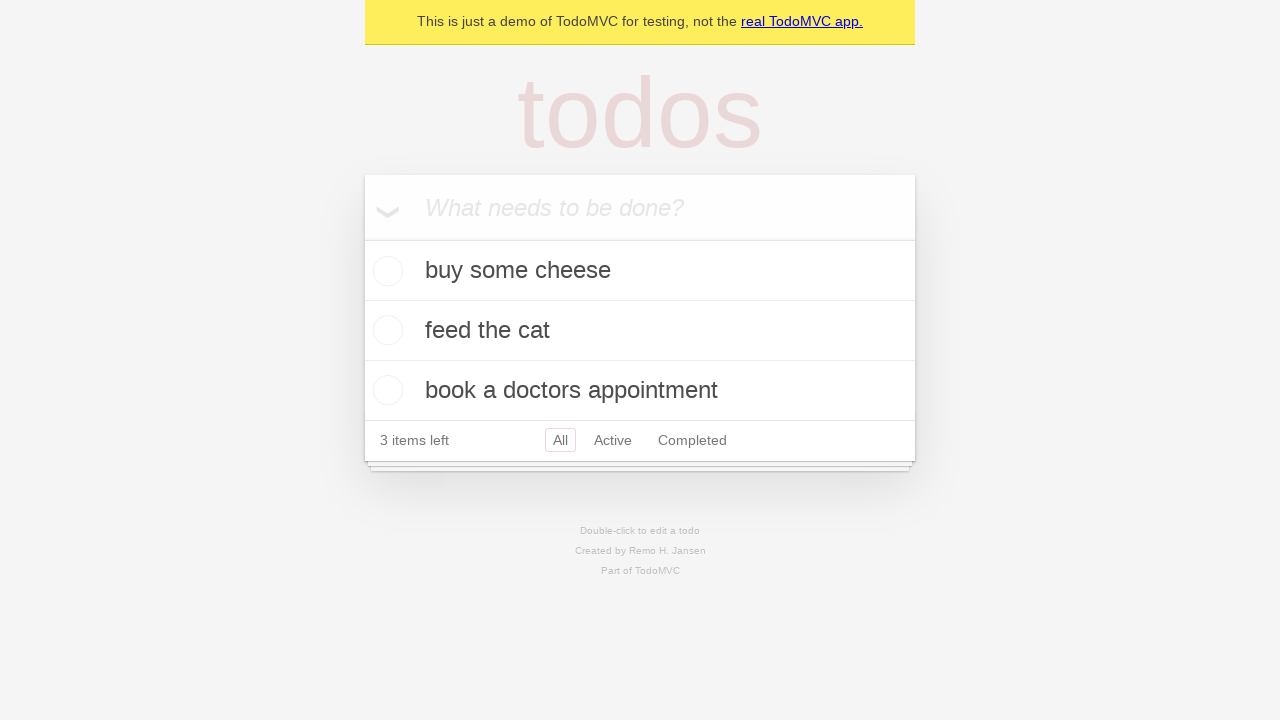

Waited for all three todos to be created
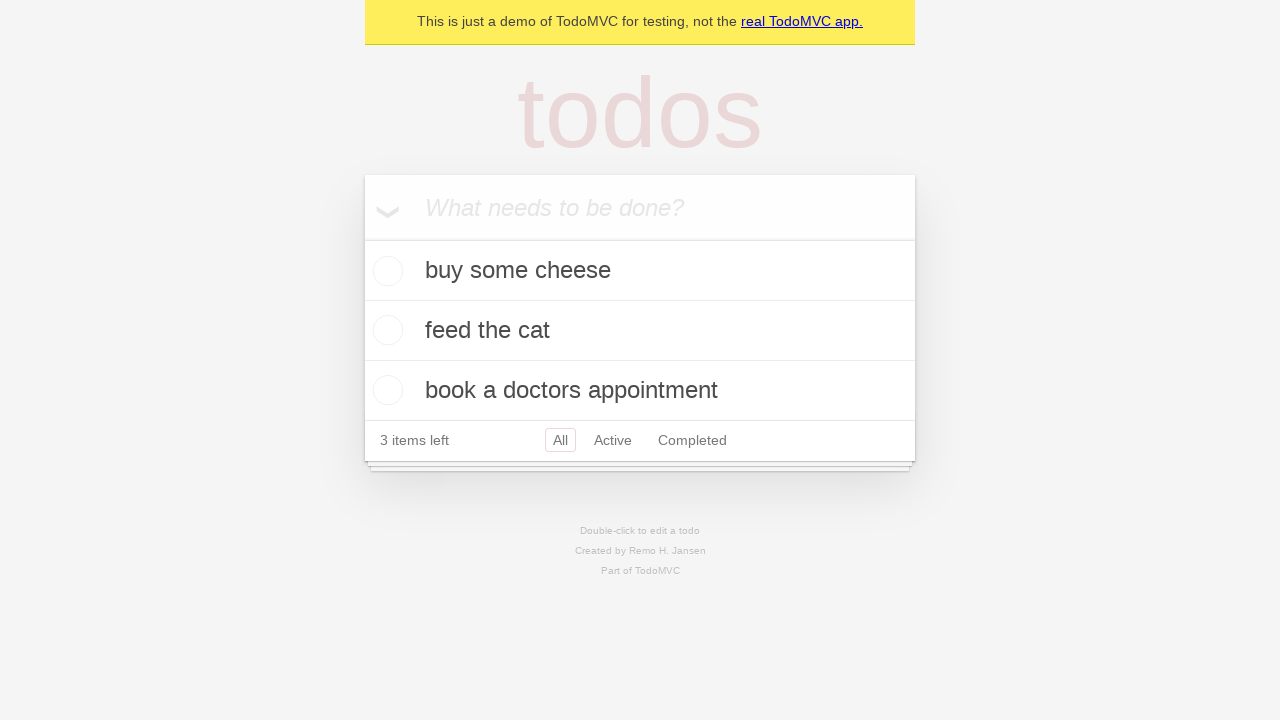

Checked the first todo item as completed at (385, 271) on .todo-list li .toggle >> nth=0
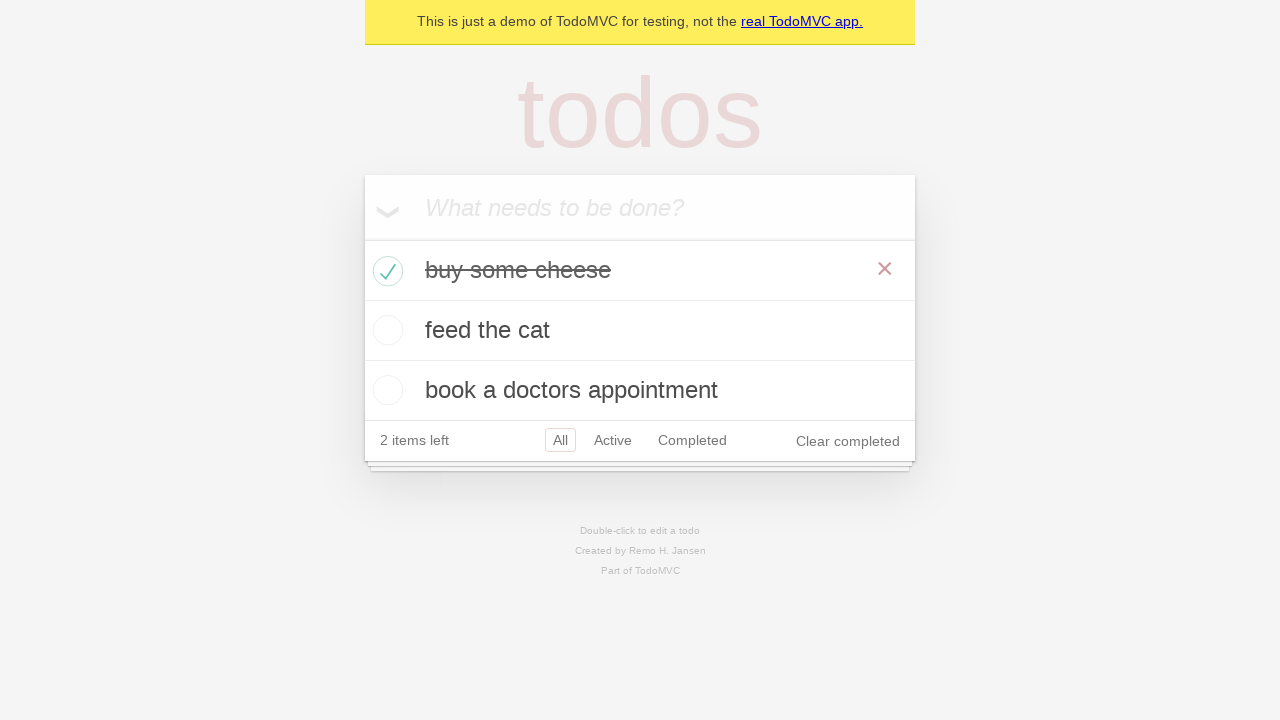

Clear completed button is now visible
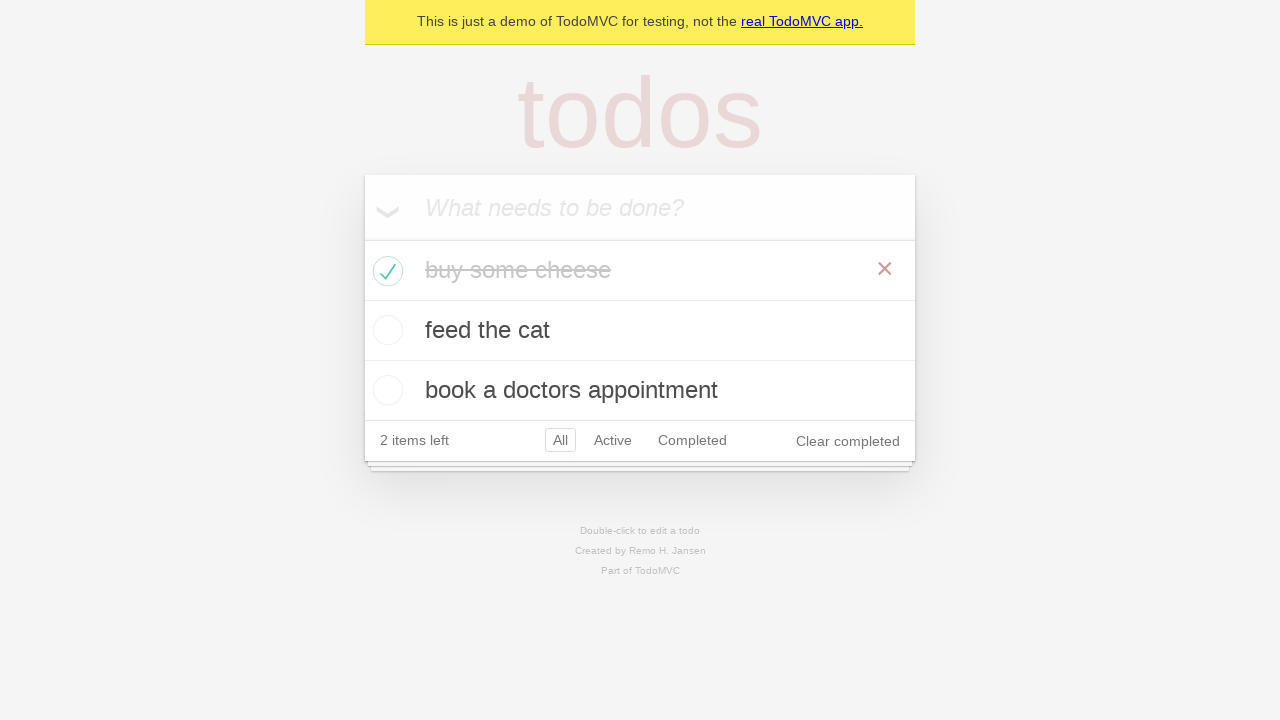

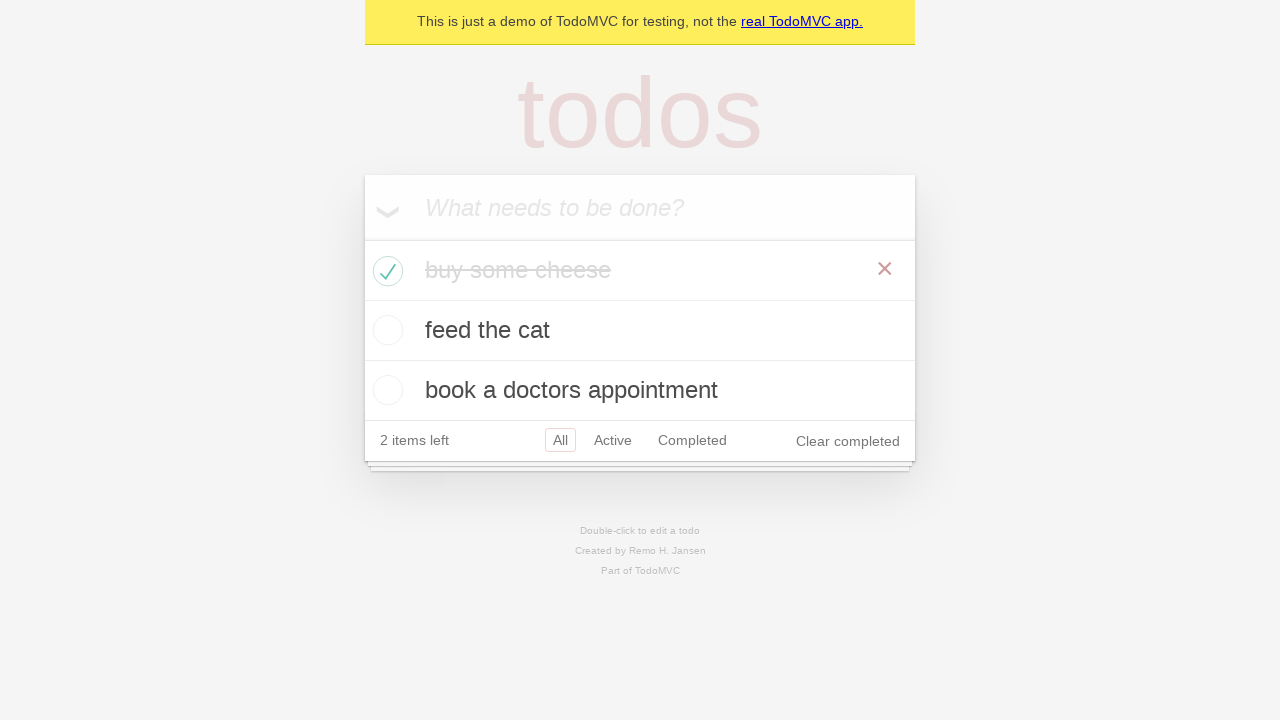